Tests a practice form by filling out personal information including name, email, password, gender selection, date of birth, and submitting the form to verify the success message.

Starting URL: https://rahulshettyacademy.com/angularpractice/

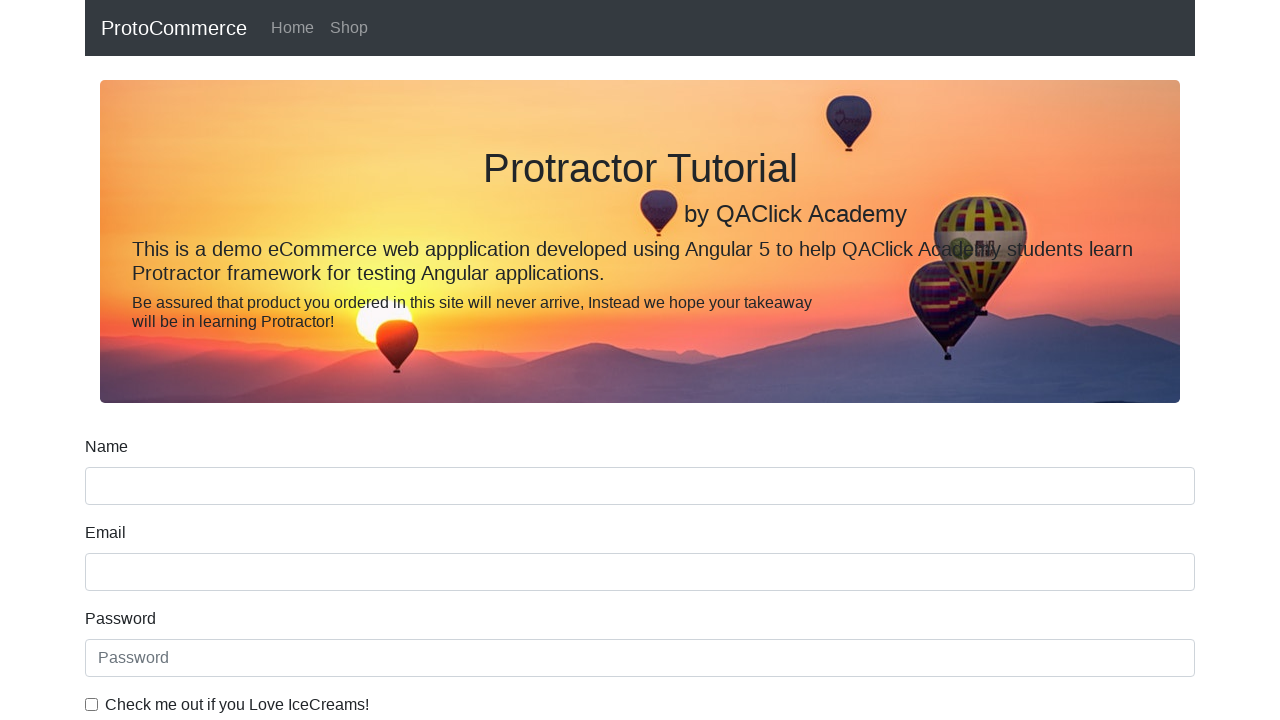

Filled name field with 'Anushka' on input[name='name']
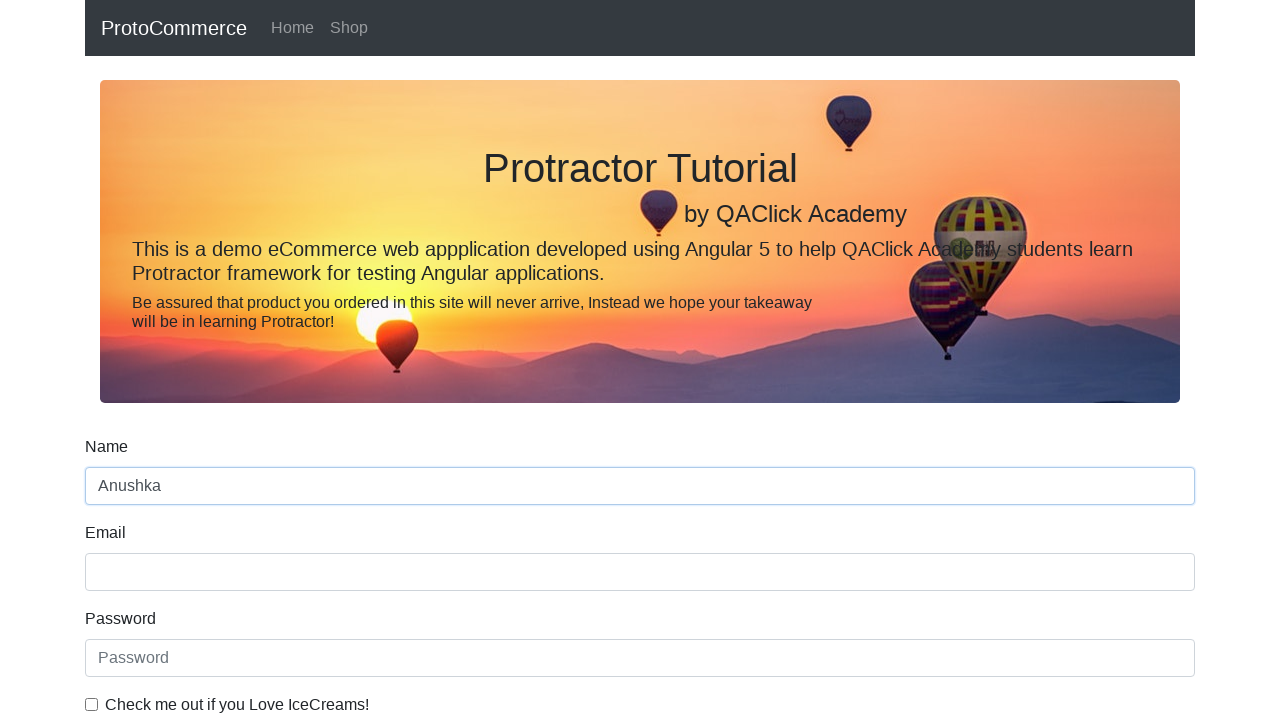

Filled email field with 'anushka@gmail.com' on input[name='email']
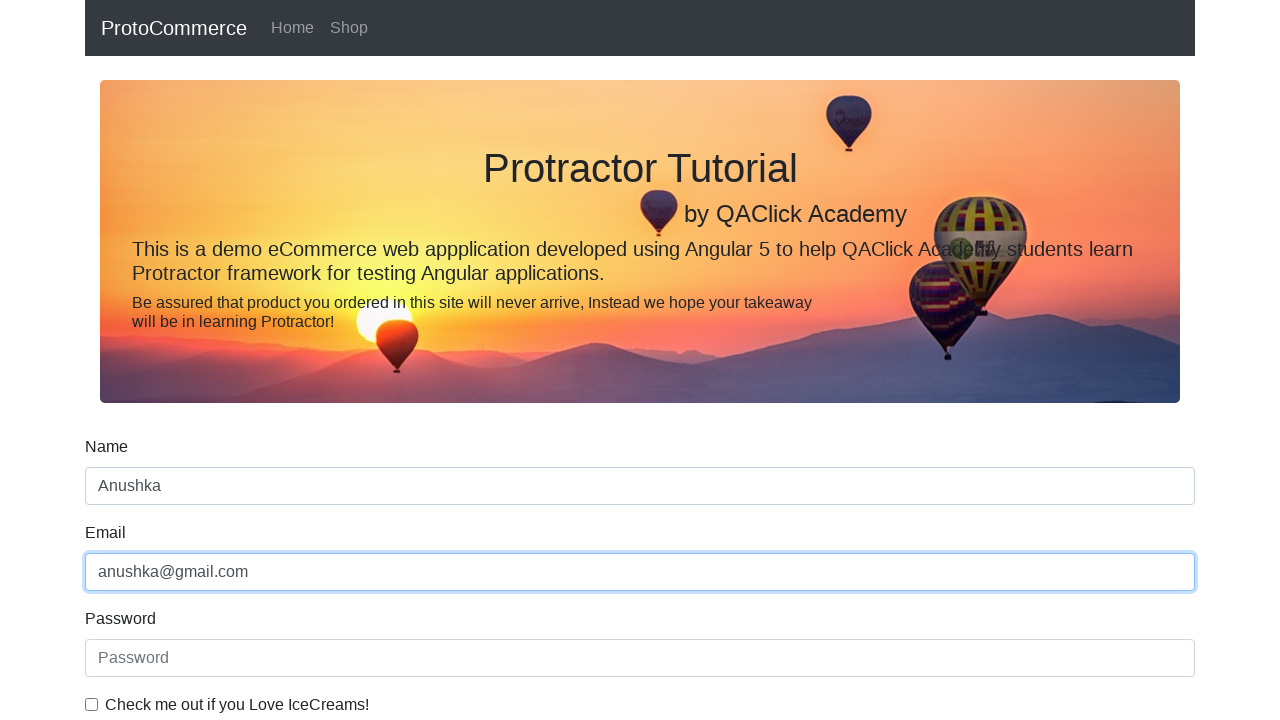

Filled password field with 'SecurePass123' on input[type='password']
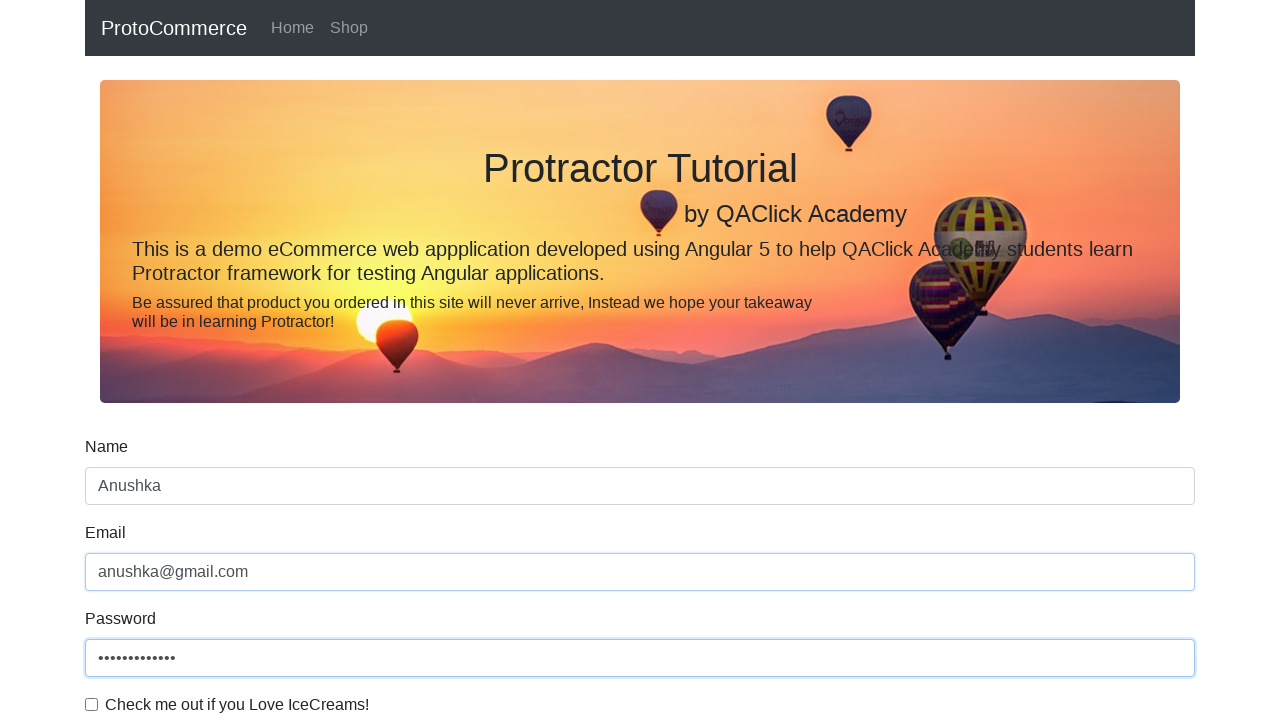

Checked the example checkbox at (92, 704) on #exampleCheck1
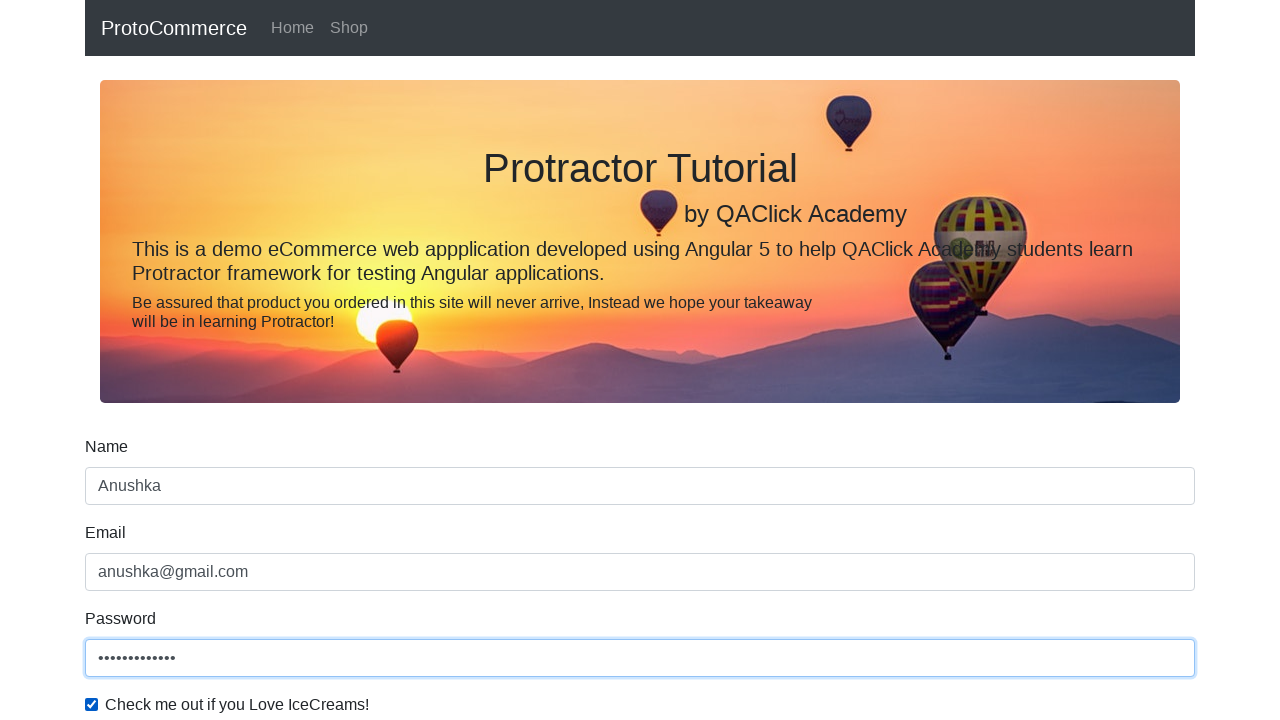

Selected 'Female' from gender dropdown on #exampleFormControlSelect1
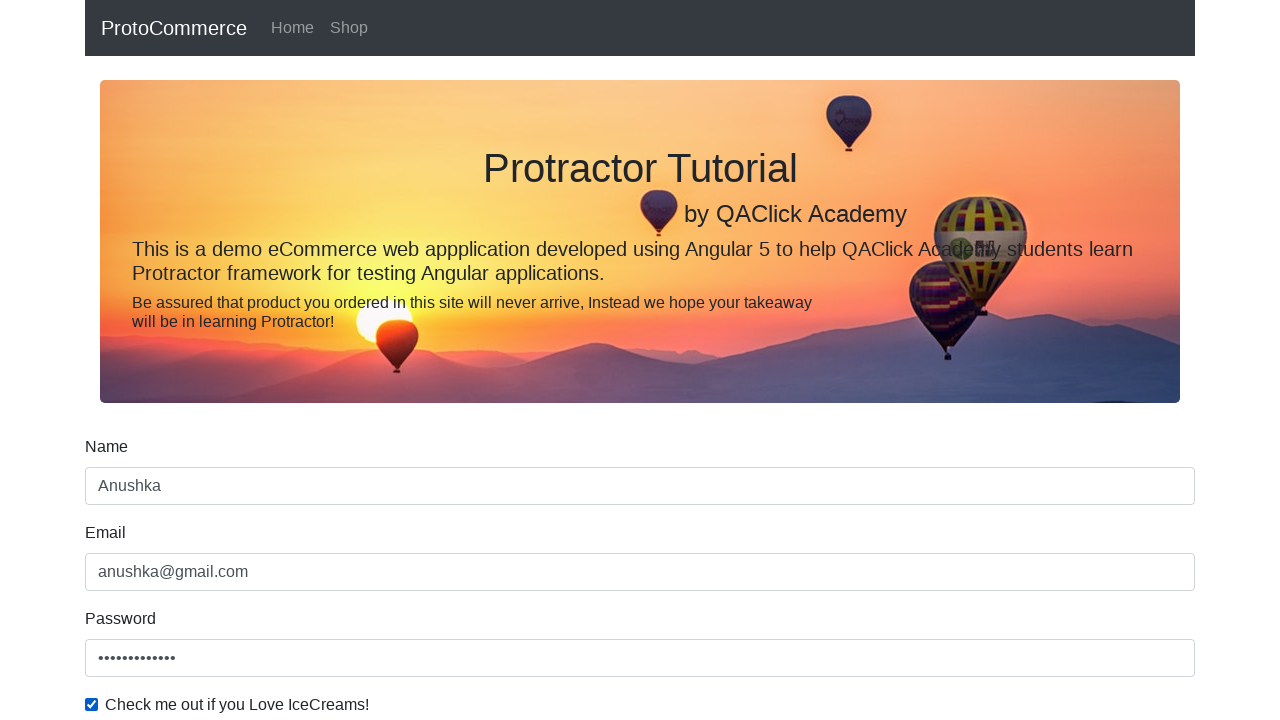

Selected employment status radio button at (374, 360) on label[for='inlineRadio2']
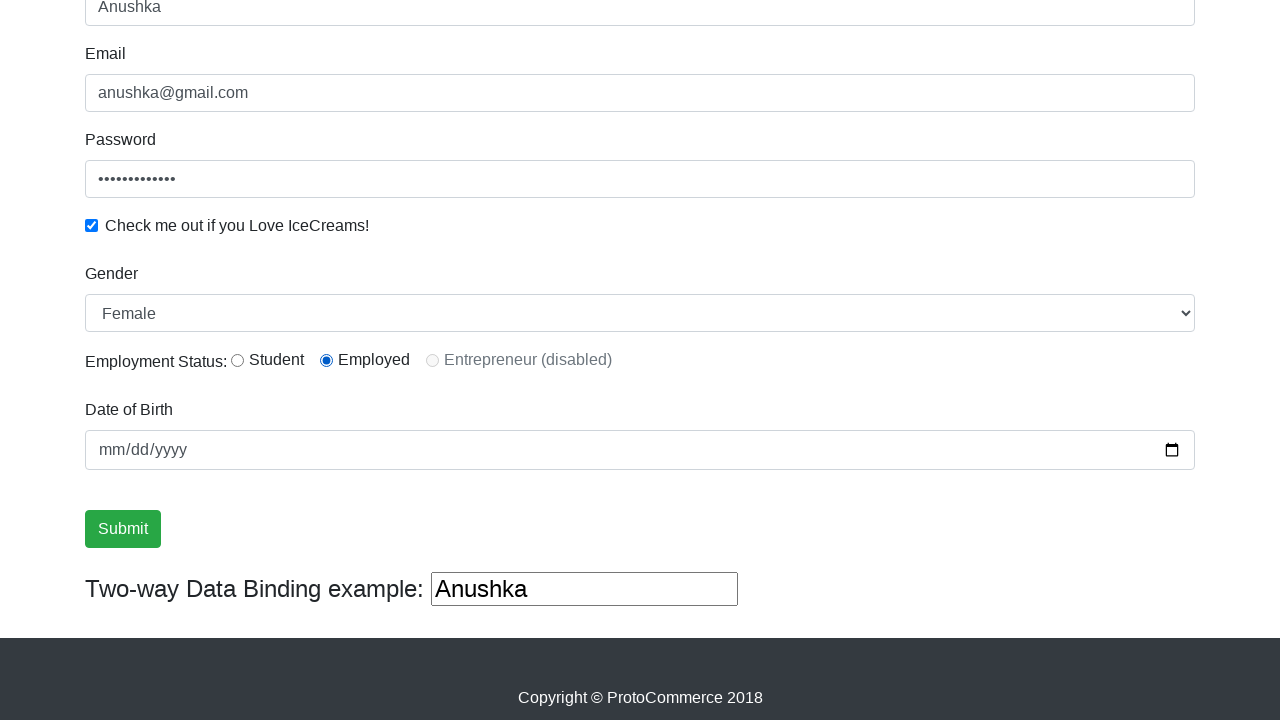

Filled date of birth field with '1995-03-15' on input[type='date']
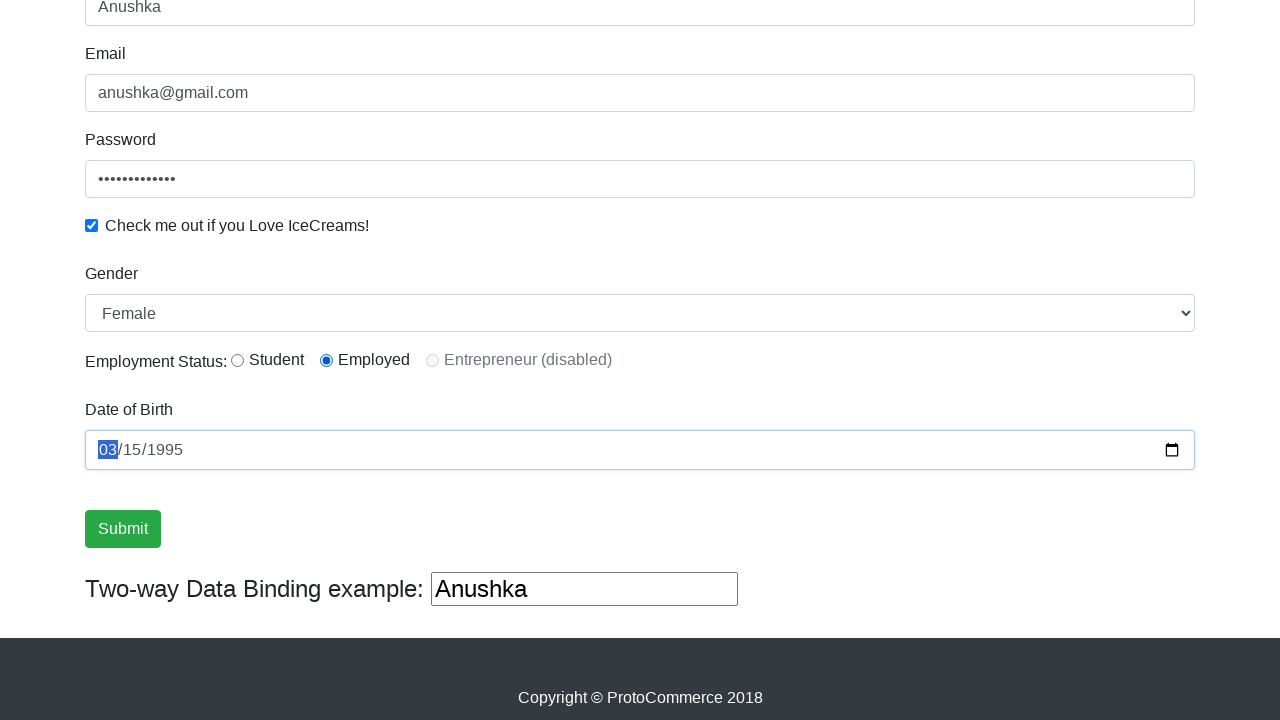

Clicked submit button to submit the form at (123, 529) on input[type='submit']
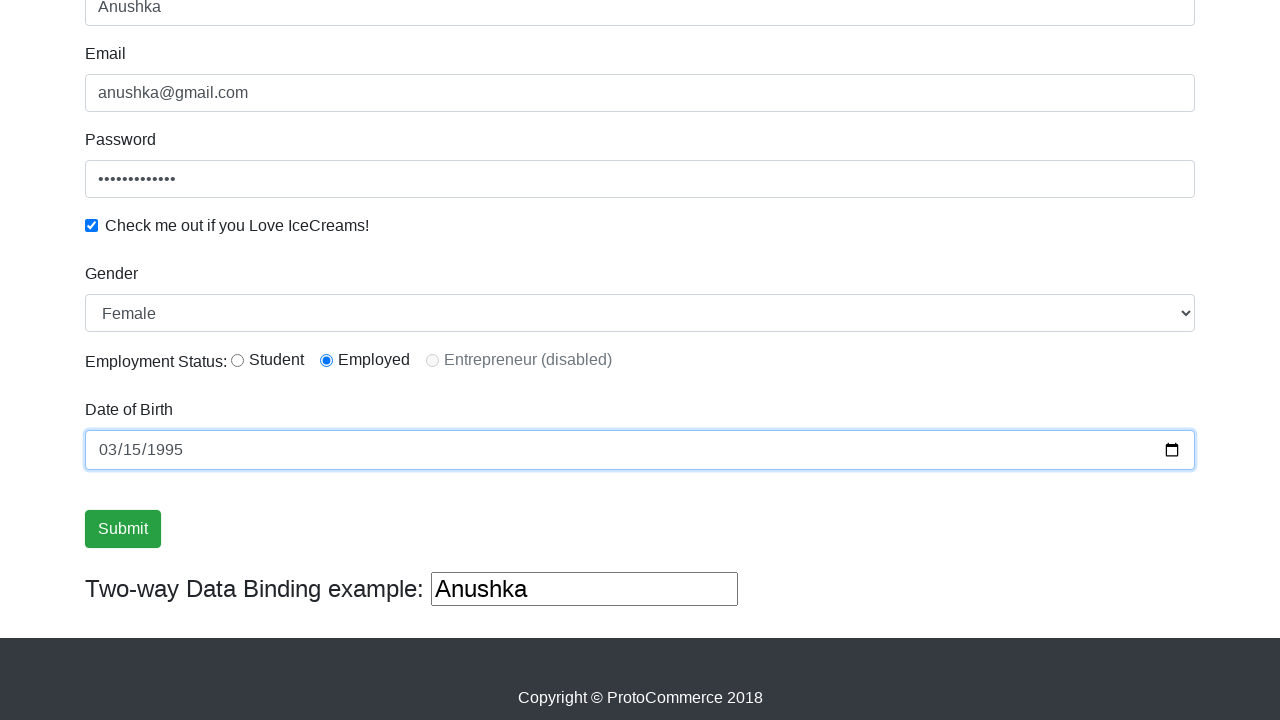

Success message appeared after form submission
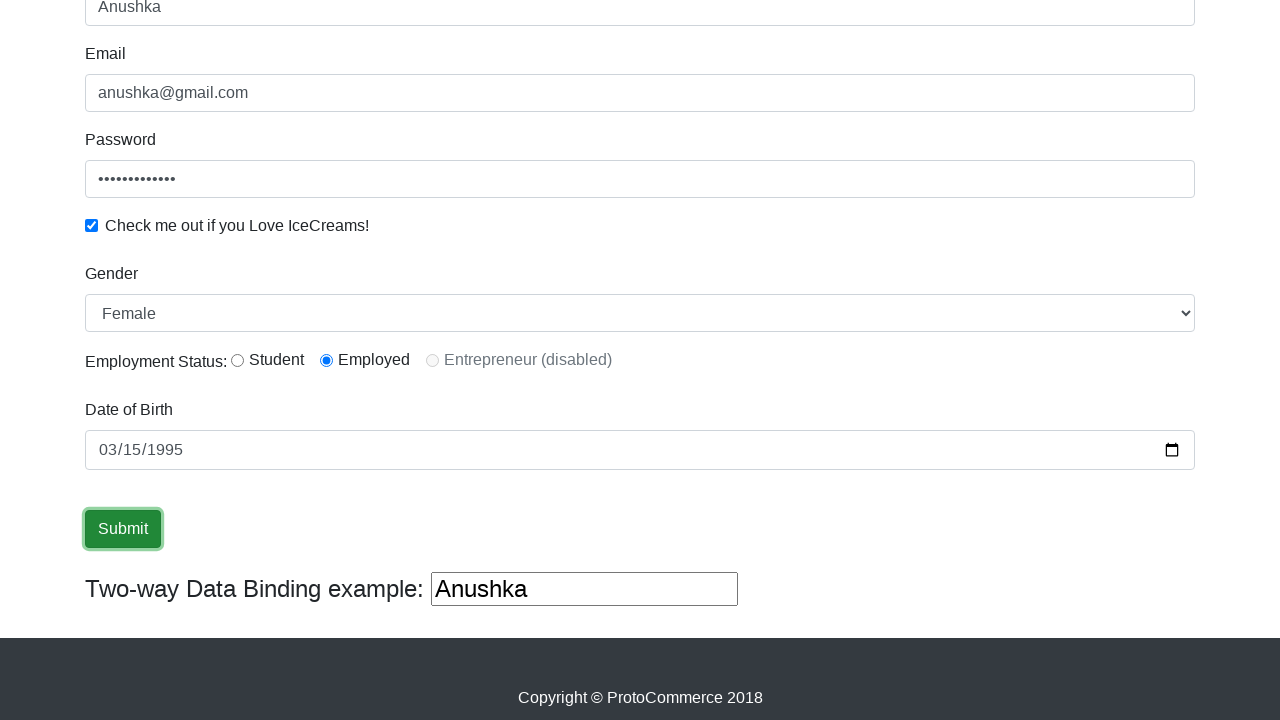

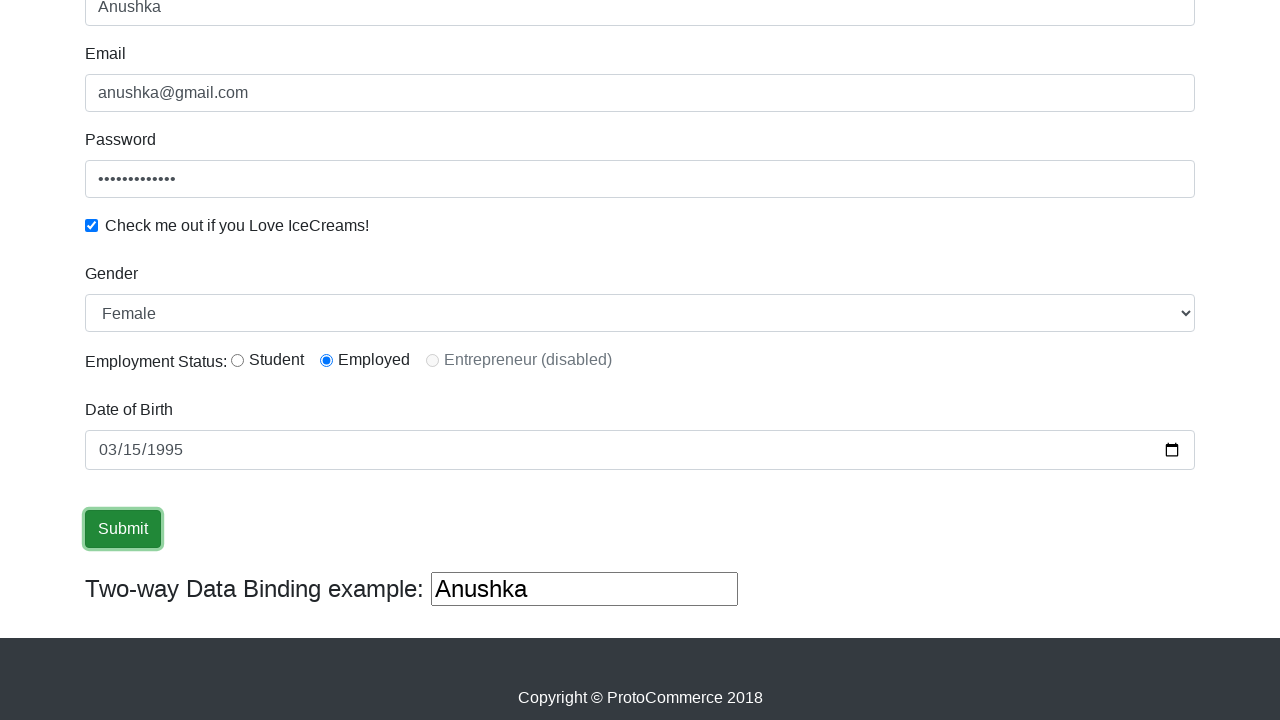